Tests the main page of websters.dev by verifying that the main title displays "WEBSTERS".

Starting URL: https://websters.dev/

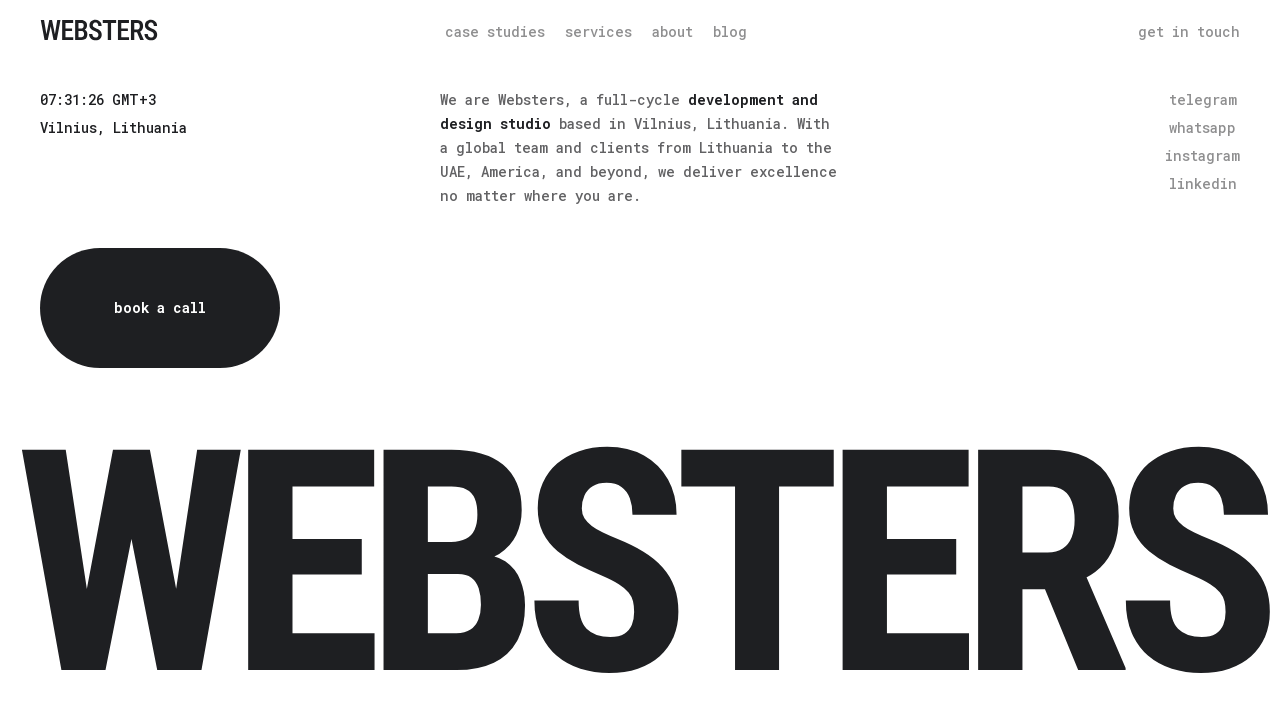

Waited for main title h1 element to load
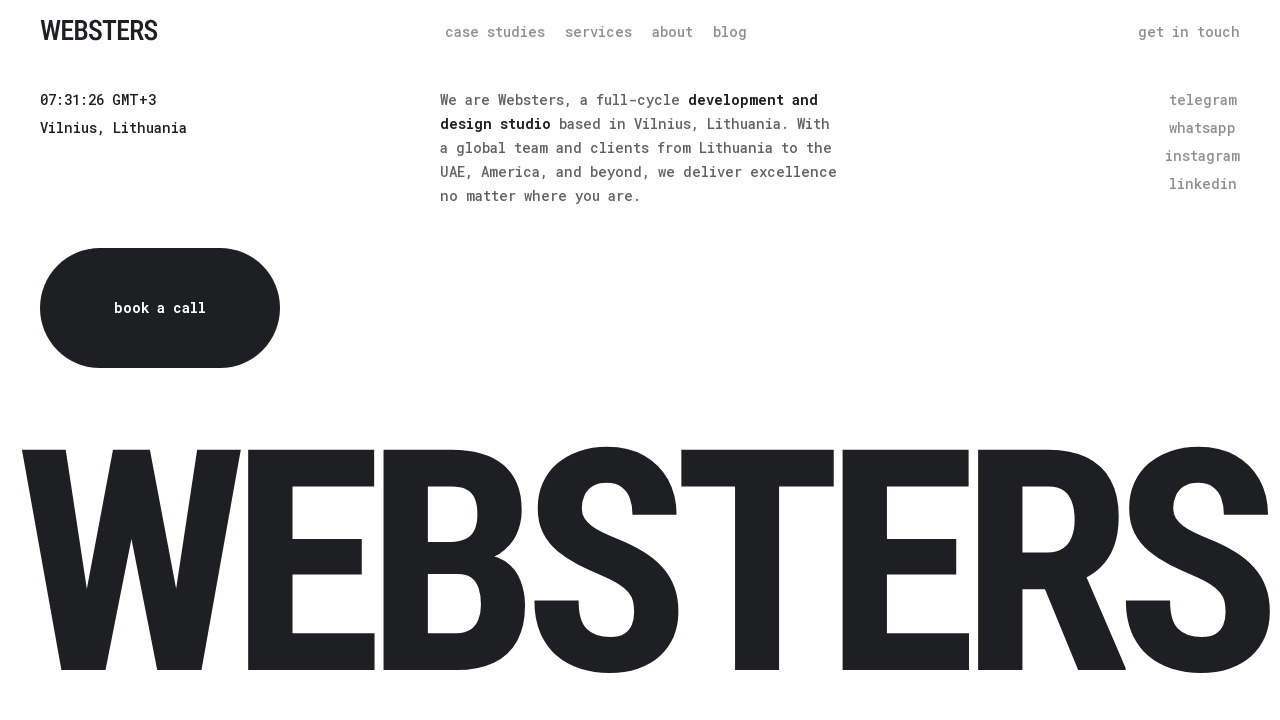

Located main title h1 element
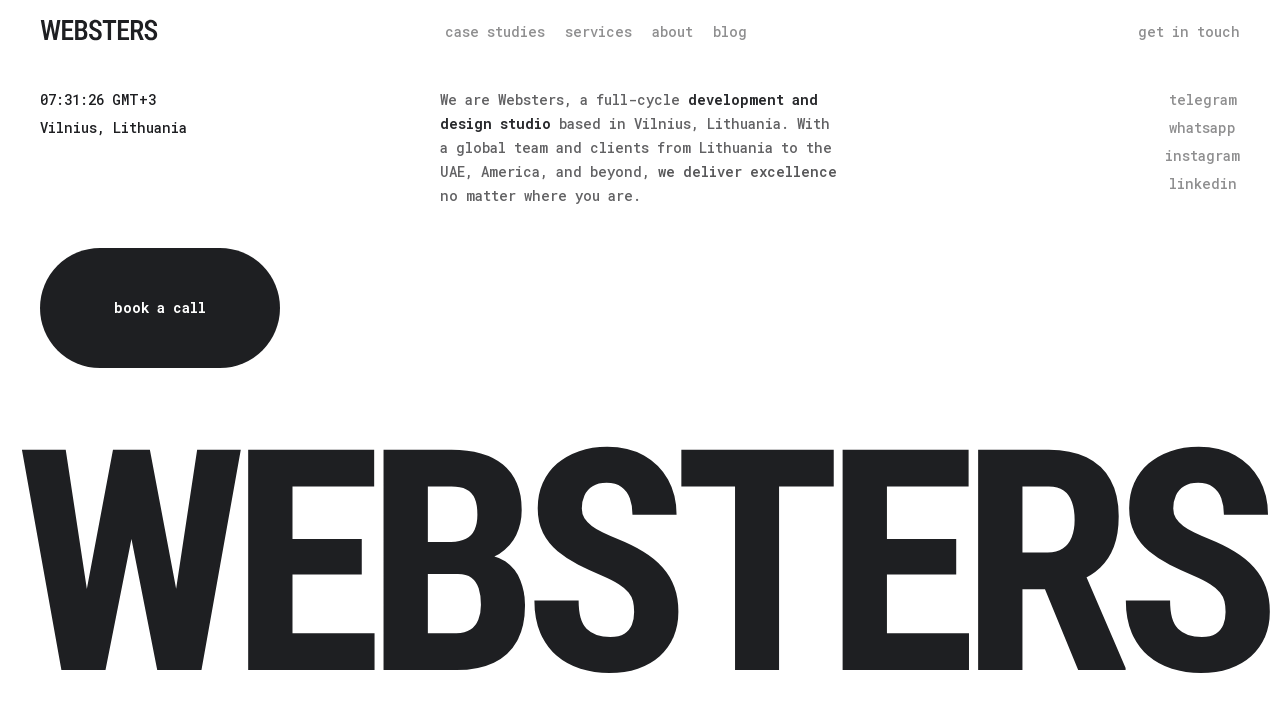

Main title h1 element is visible
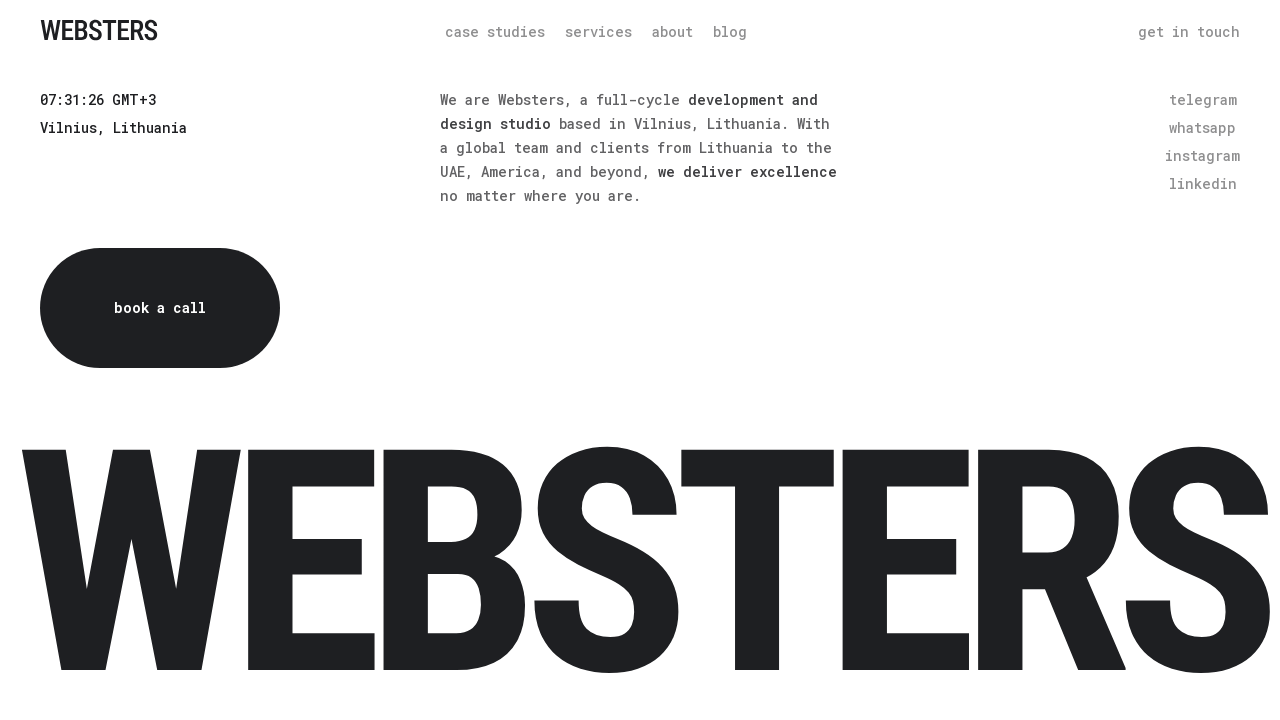

Verified main title displays 'WEBSTERS'
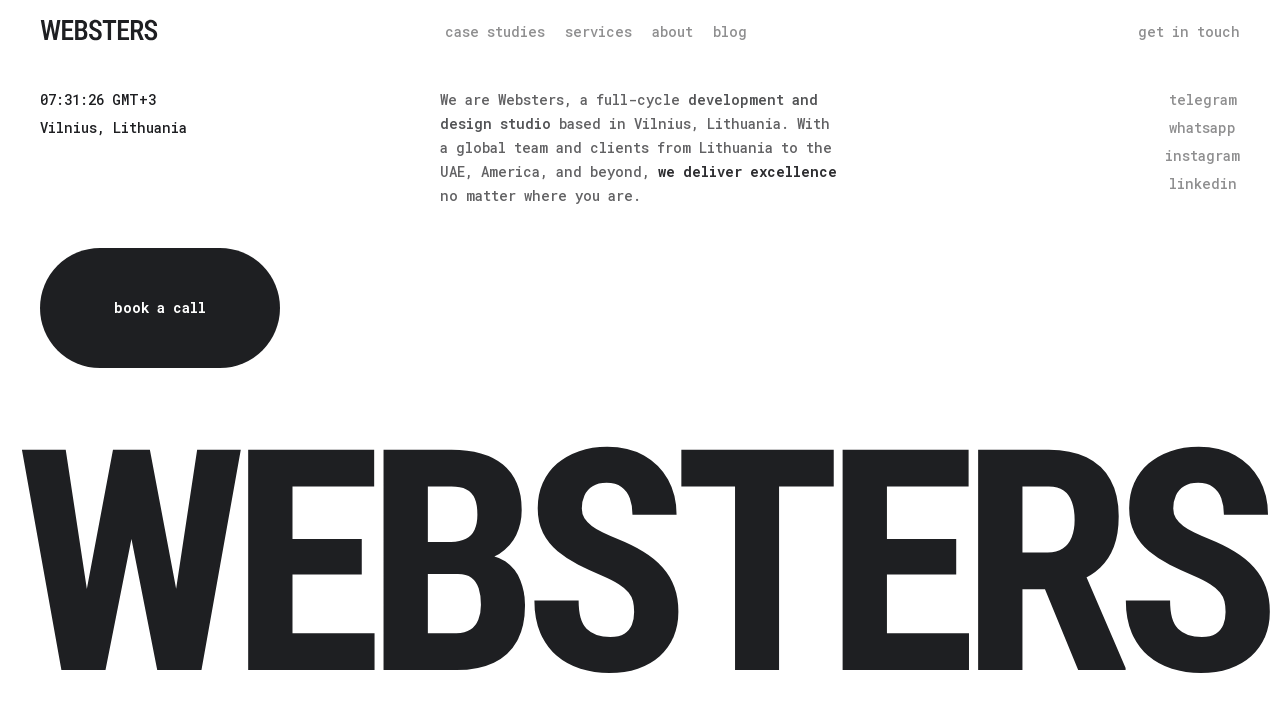

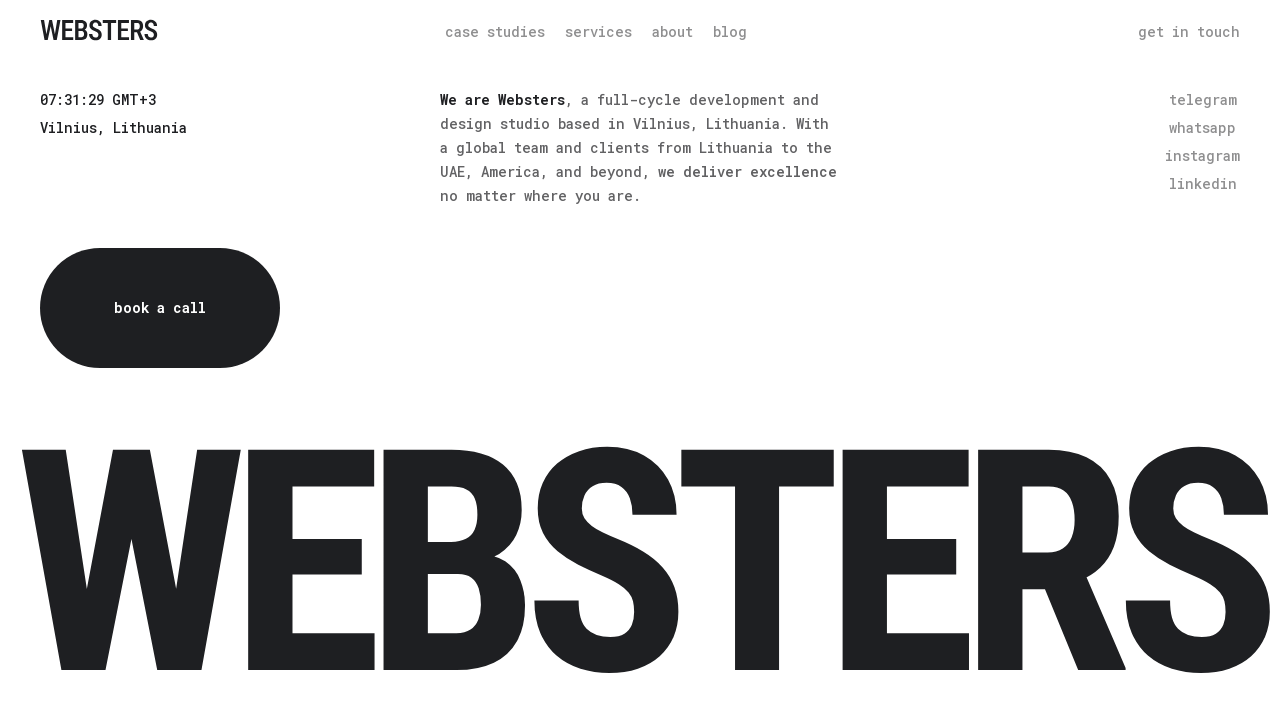